Tests registration form submission by filling in first name, last name, and email fields, then verifying successful registration message

Starting URL: http://suninjuly.github.io/registration1.html

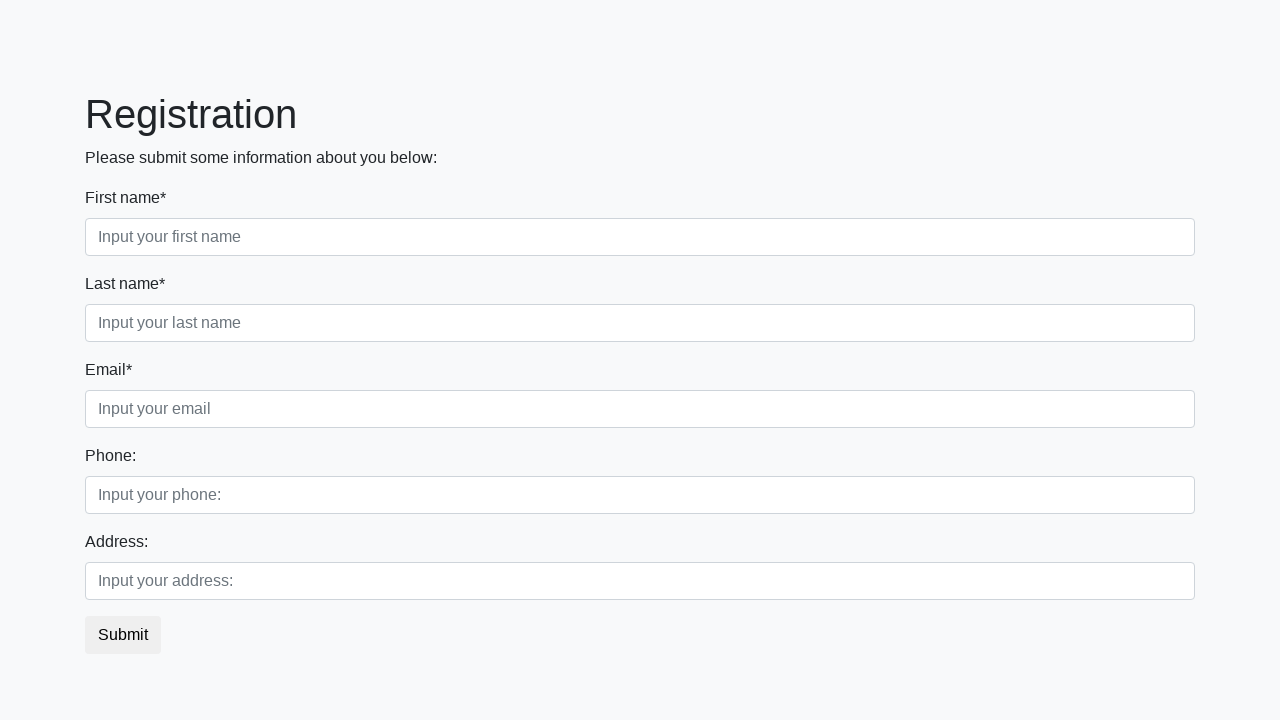

Filled first name field with 'Napoleon' on input[placeholder='Input your first name']
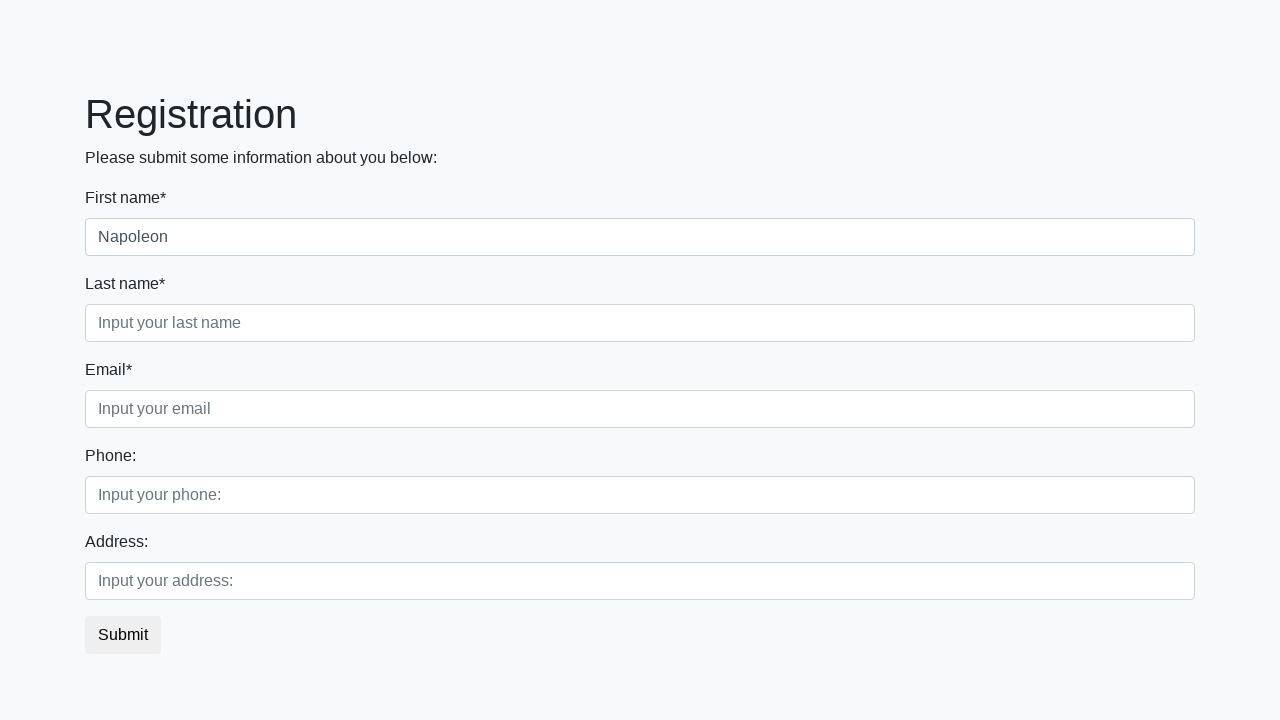

Filled last name field with 'Bonaparte' on input[placeholder='Input your last name']
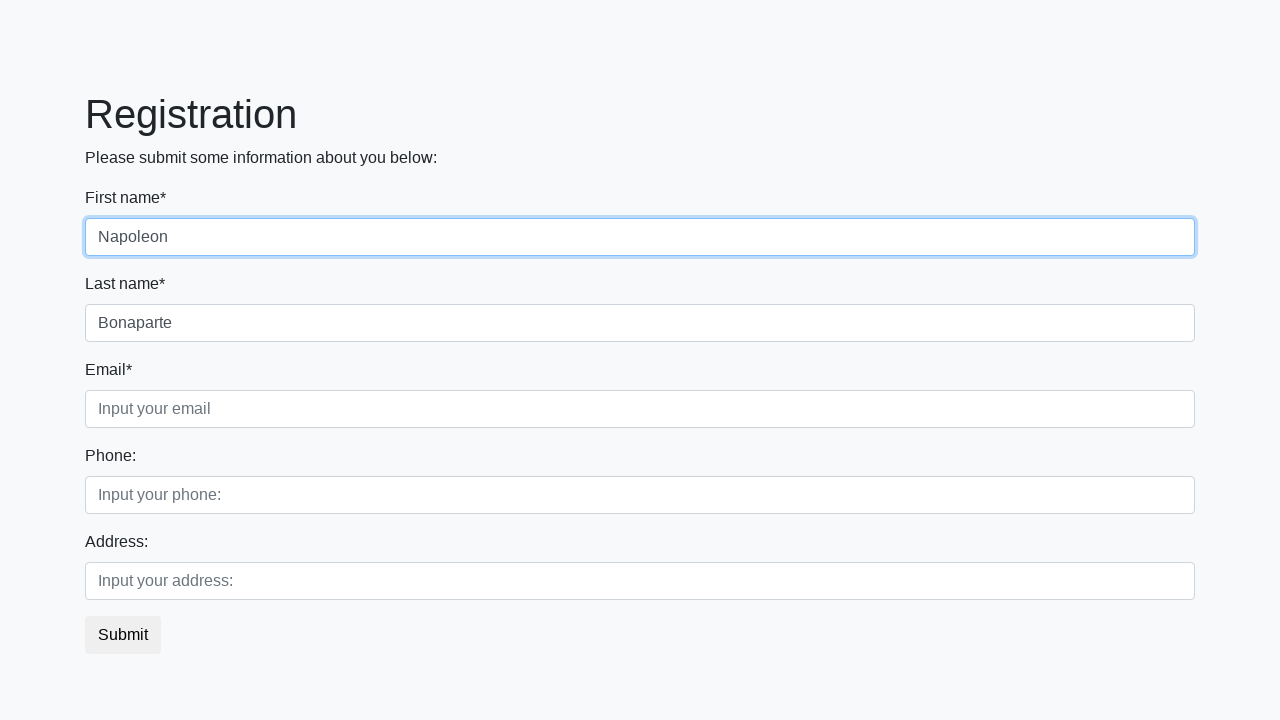

Filled email field with 'napole@on.com' on input[placeholder='Input your email']
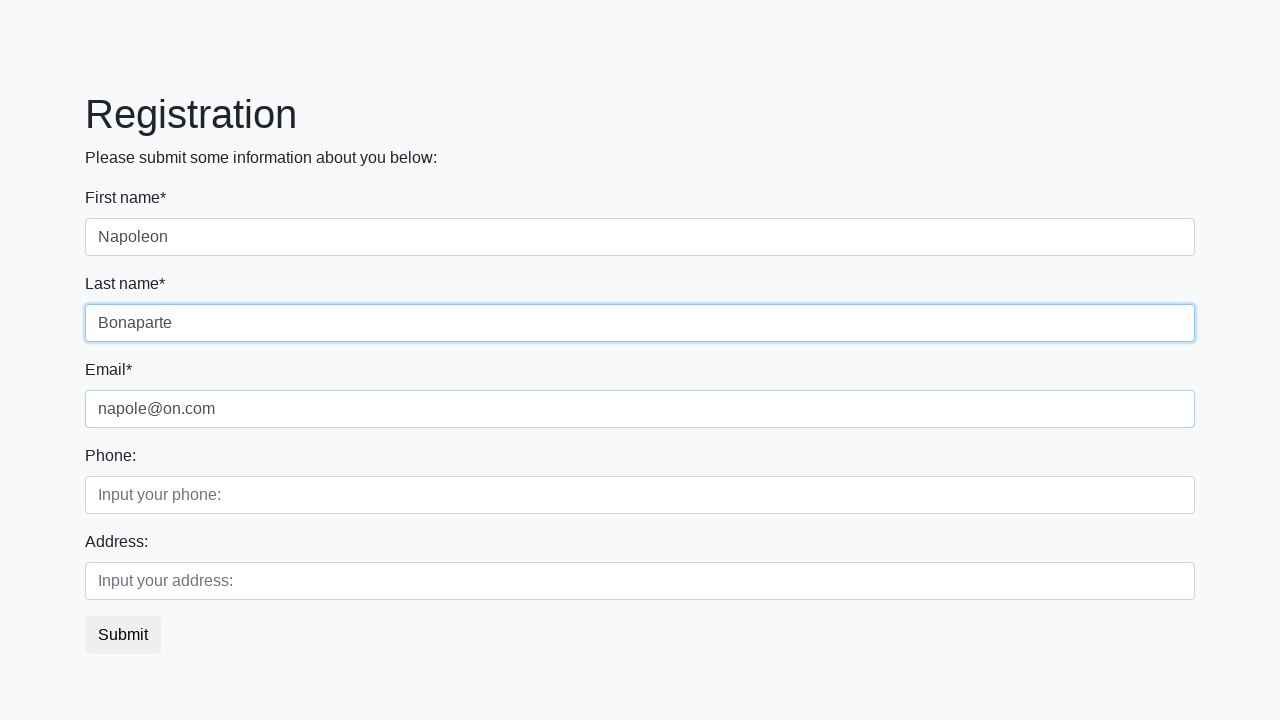

Clicked submit button to register at (123, 635) on button.btn.btn-default
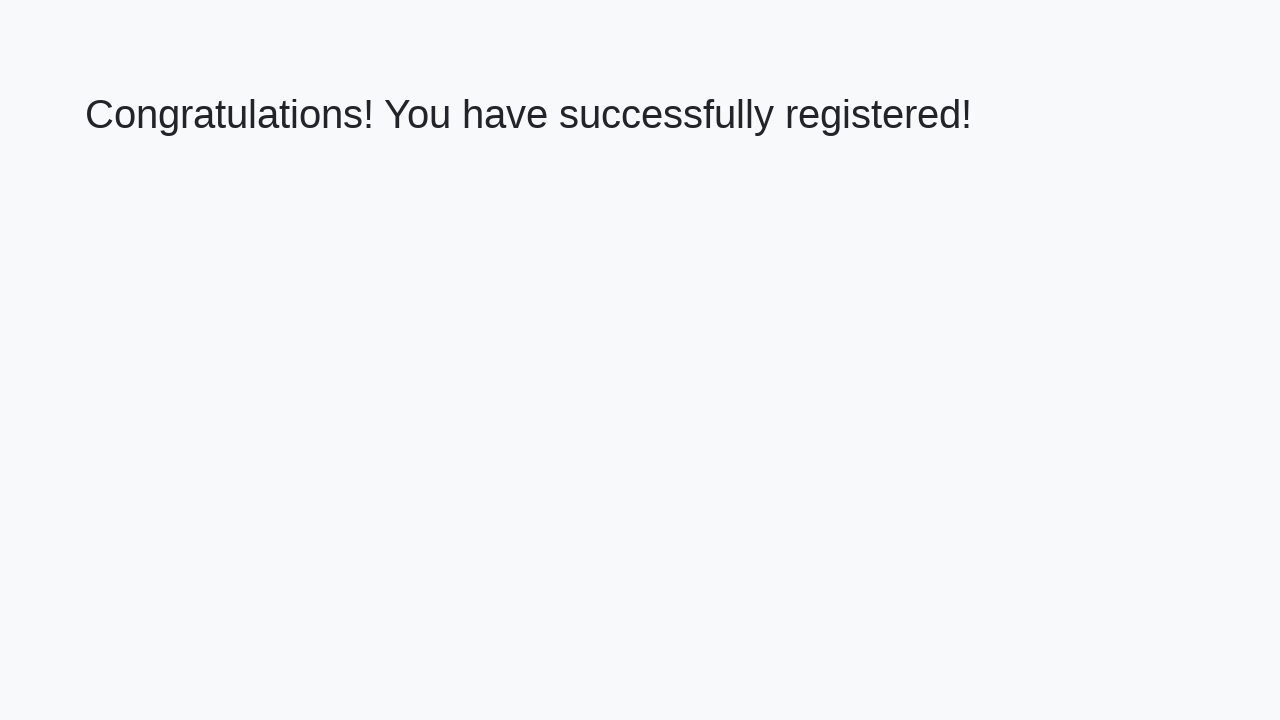

Success message heading loaded
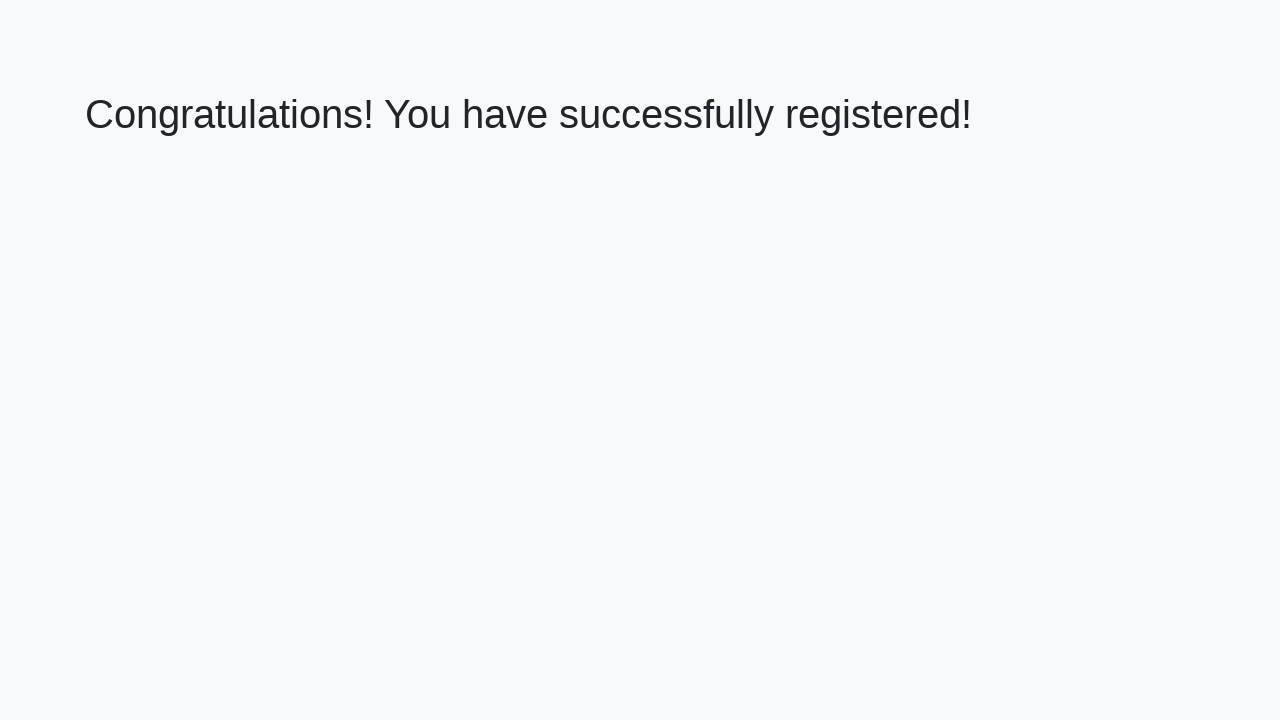

Retrieved success message text
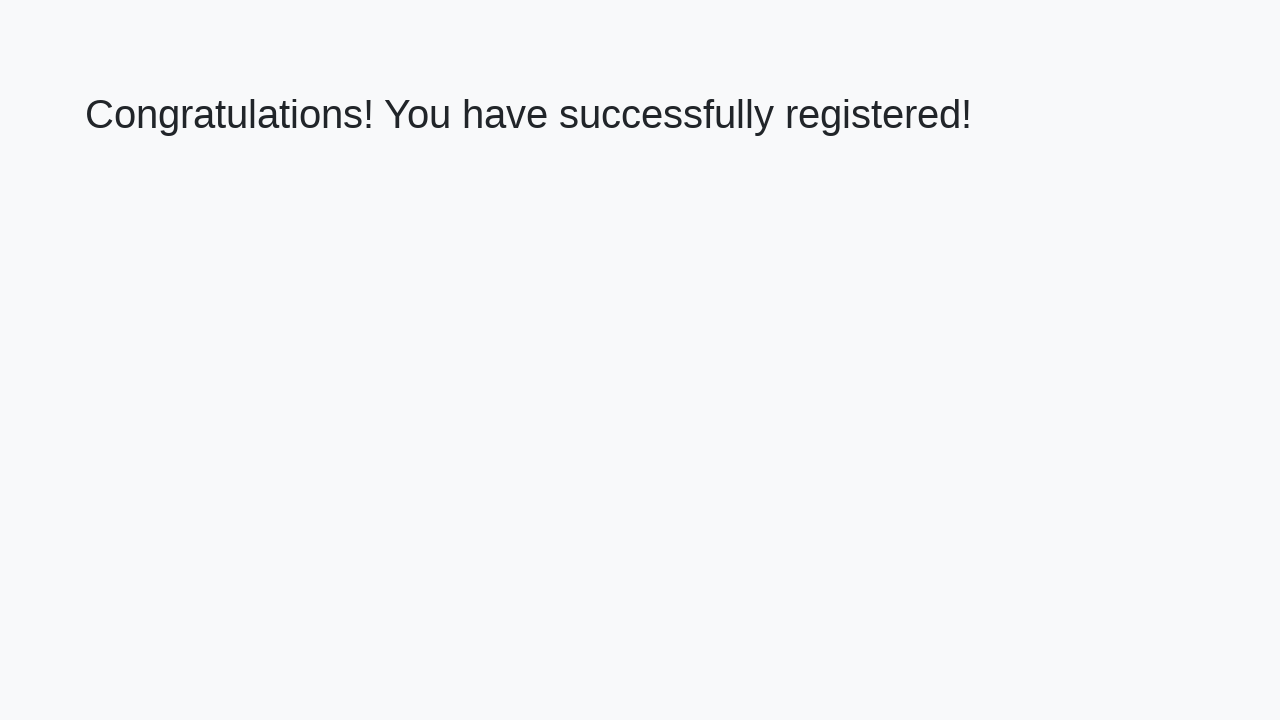

Verified registration success message
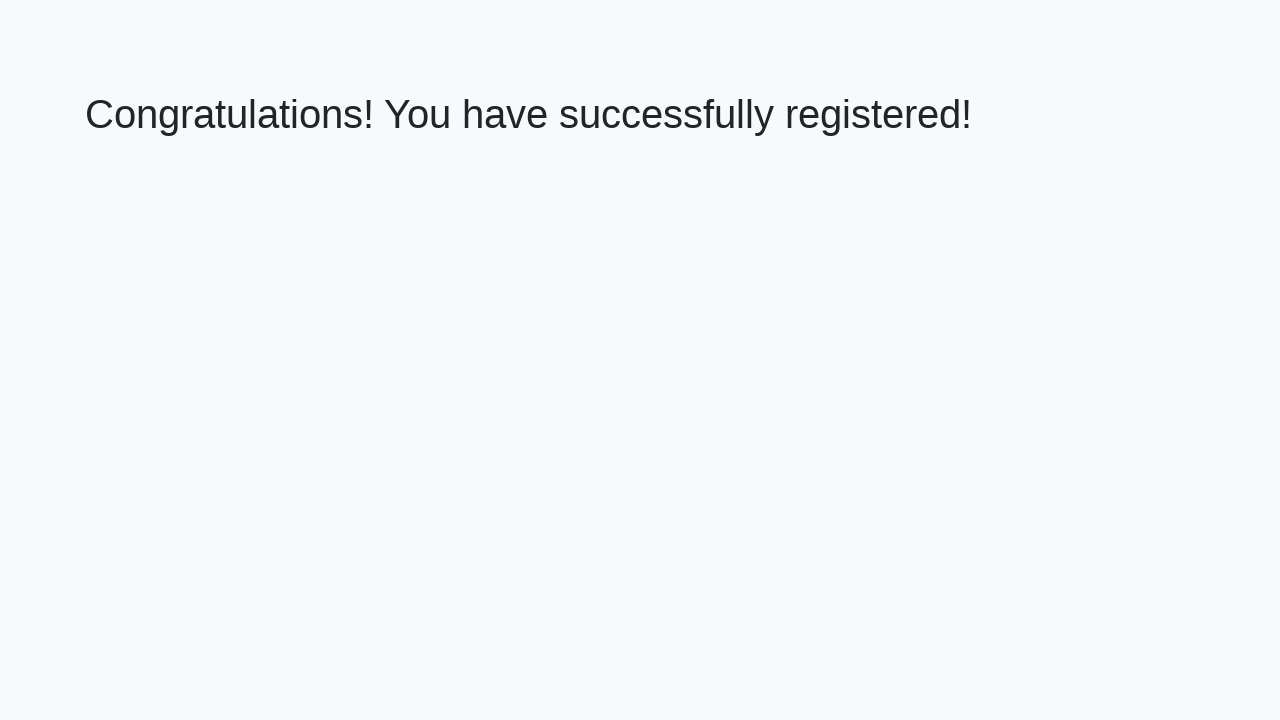

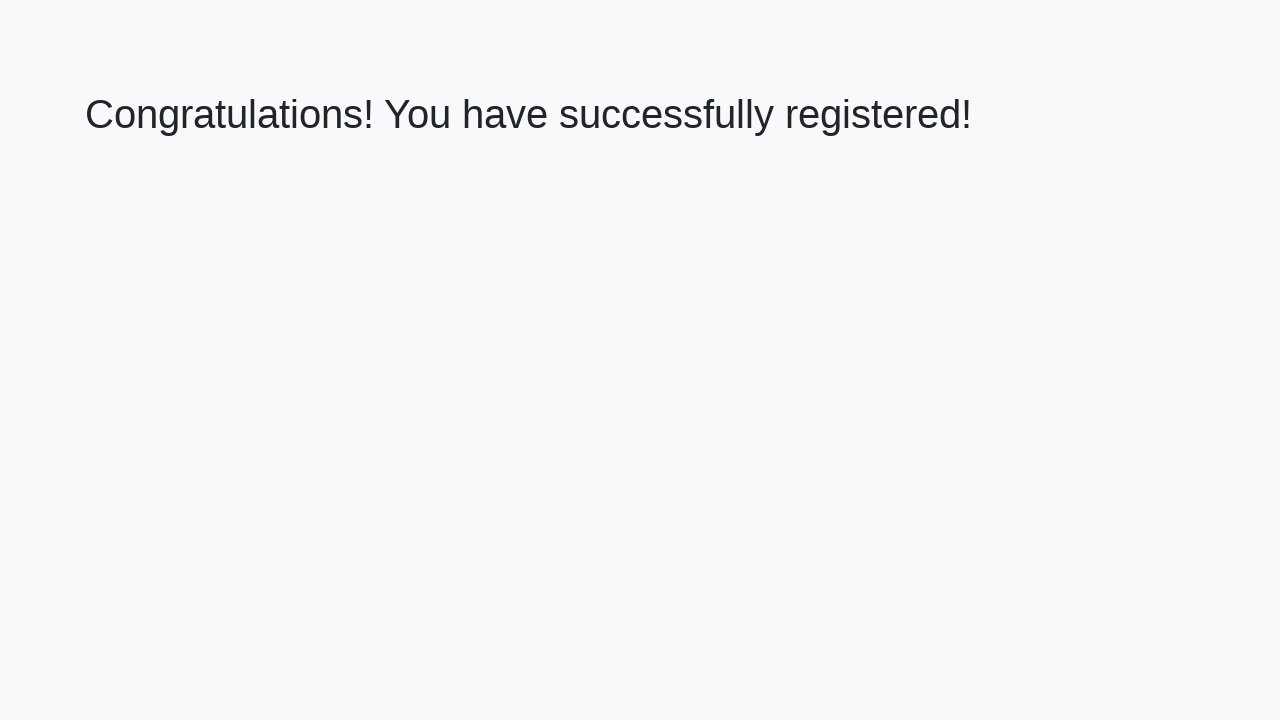